Tests a slow calculator application by setting a delay value, performing the calculation 7+8, and verifying the result is displayed on the screen.

Starting URL: https://bonigarcia.dev/selenium-webdriver-java/slow-calculator.html

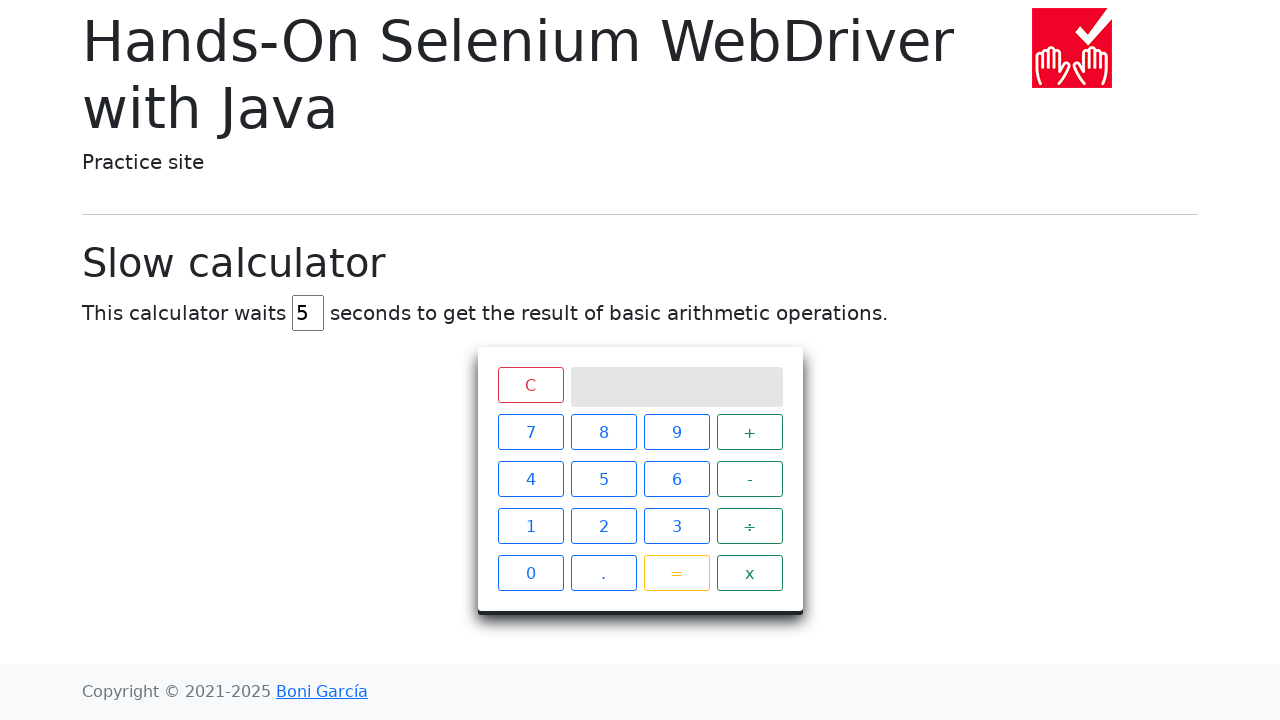

Cleared the delay input field on input#delay
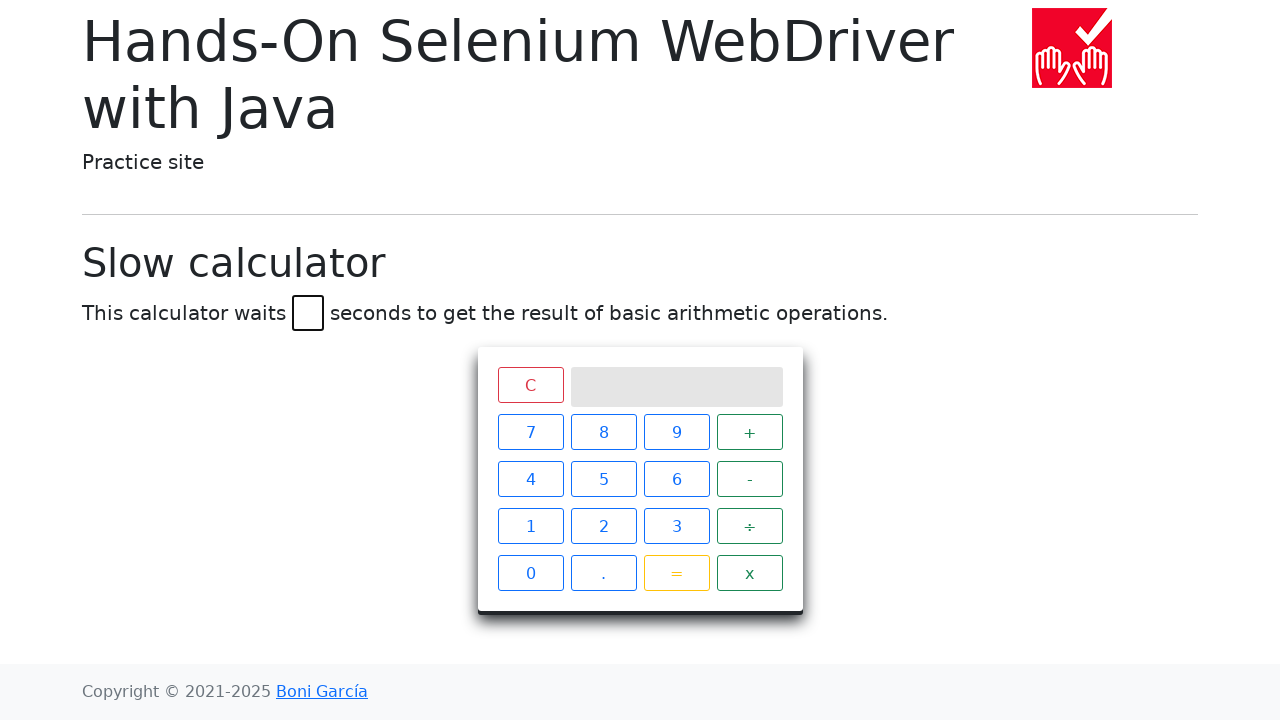

Set delay value to 45 seconds on input#delay
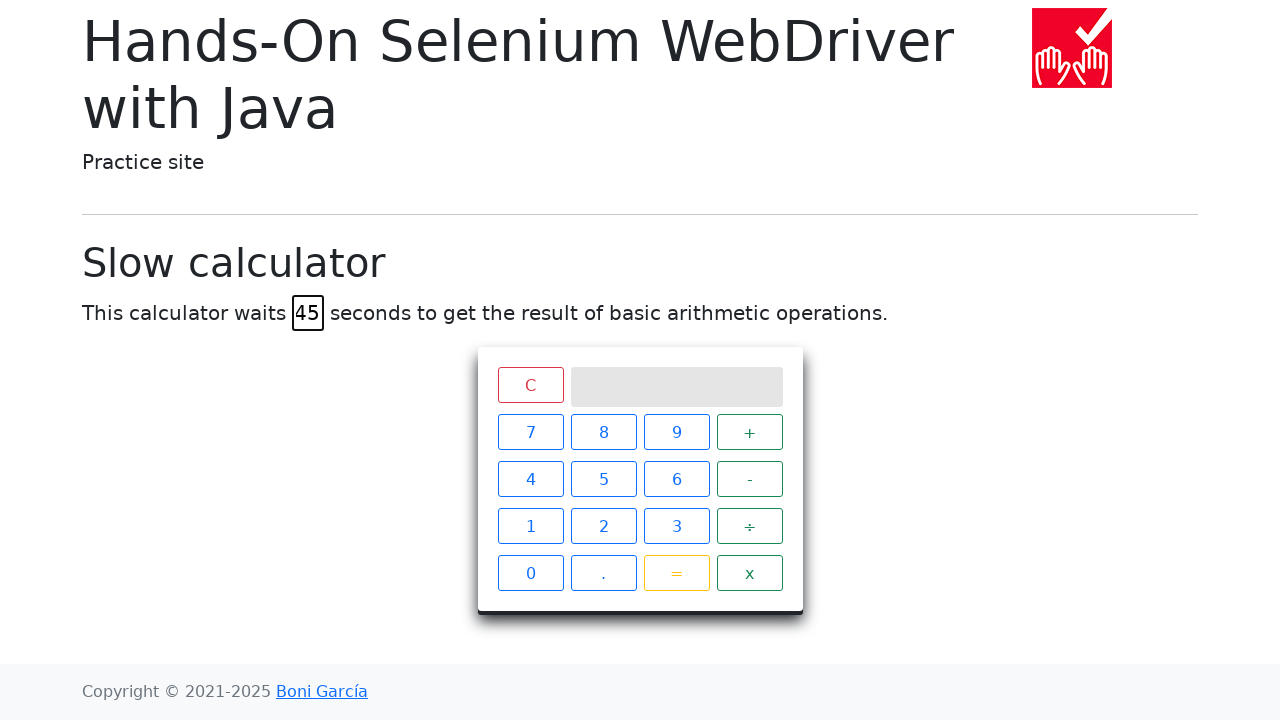

Clicked number 7 on calculator at (530, 432) on xpath=//*[@id='calculator']/div[2]/span[1]
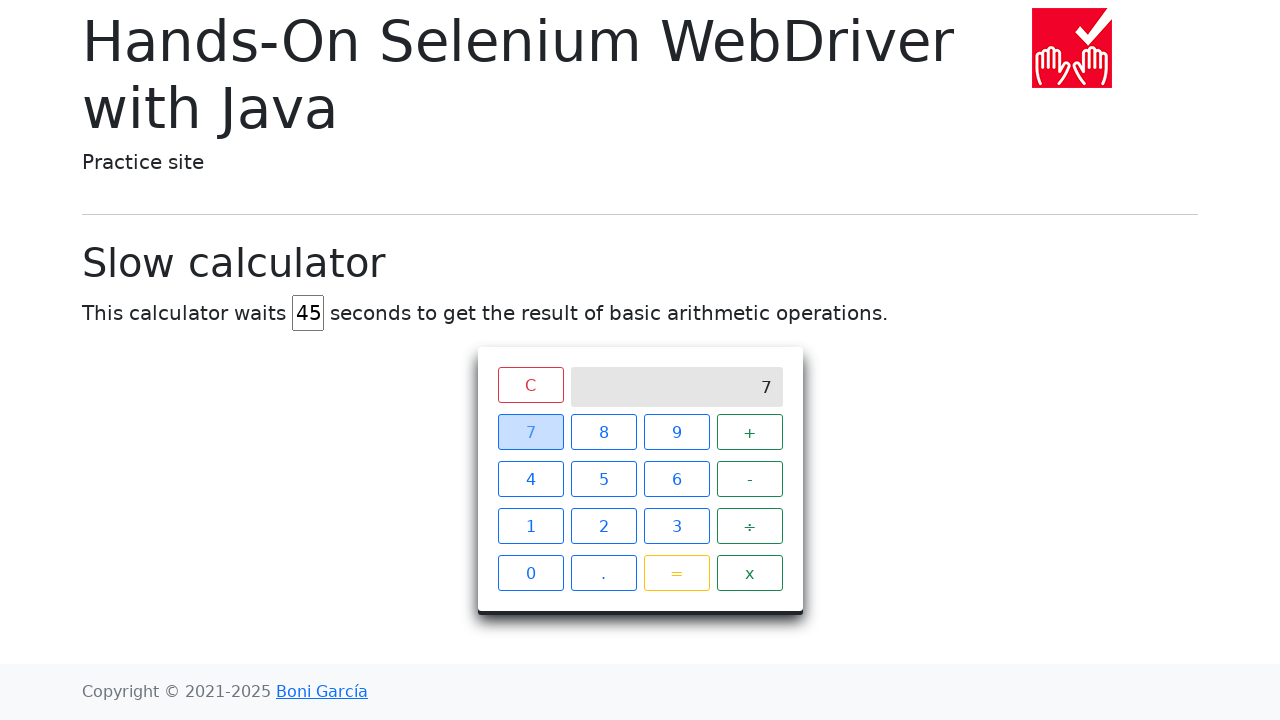

Clicked plus (+) operator on calculator at (750, 432) on xpath=//*[@id='calculator']/div[2]/span[4]
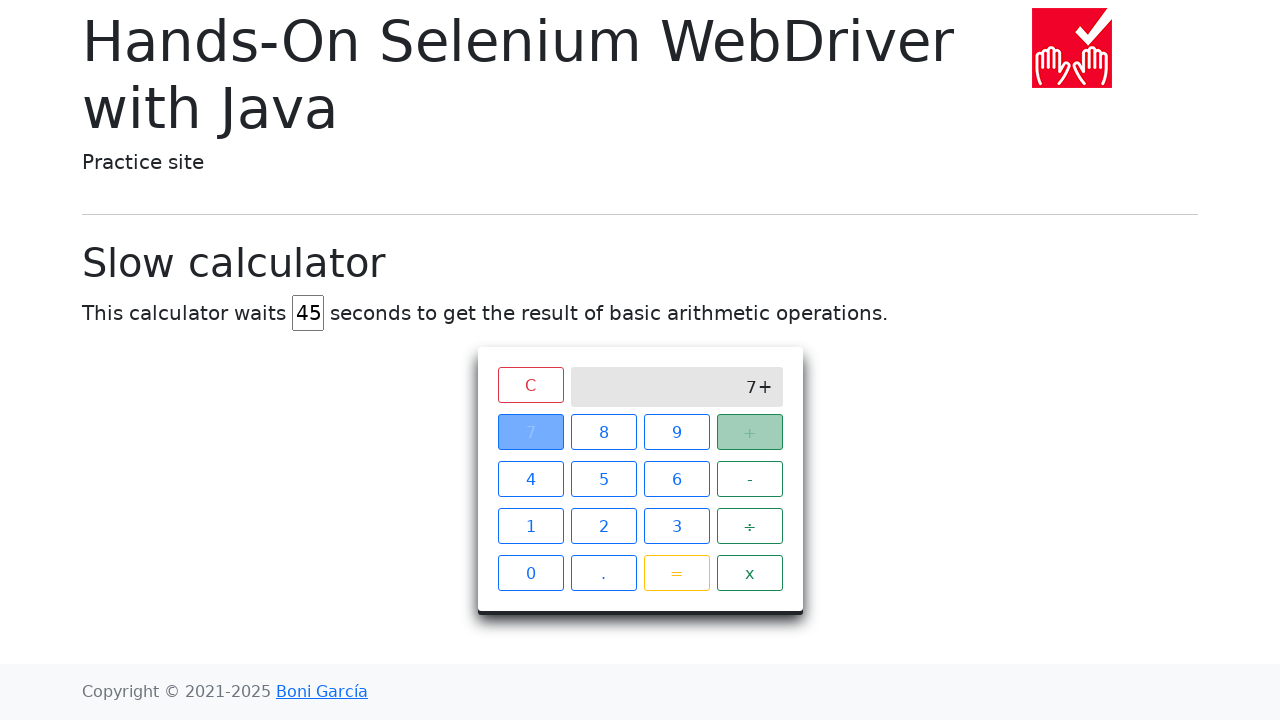

Clicked number 8 on calculator at (604, 432) on xpath=//*[@id='calculator']/div[2]/span[2]
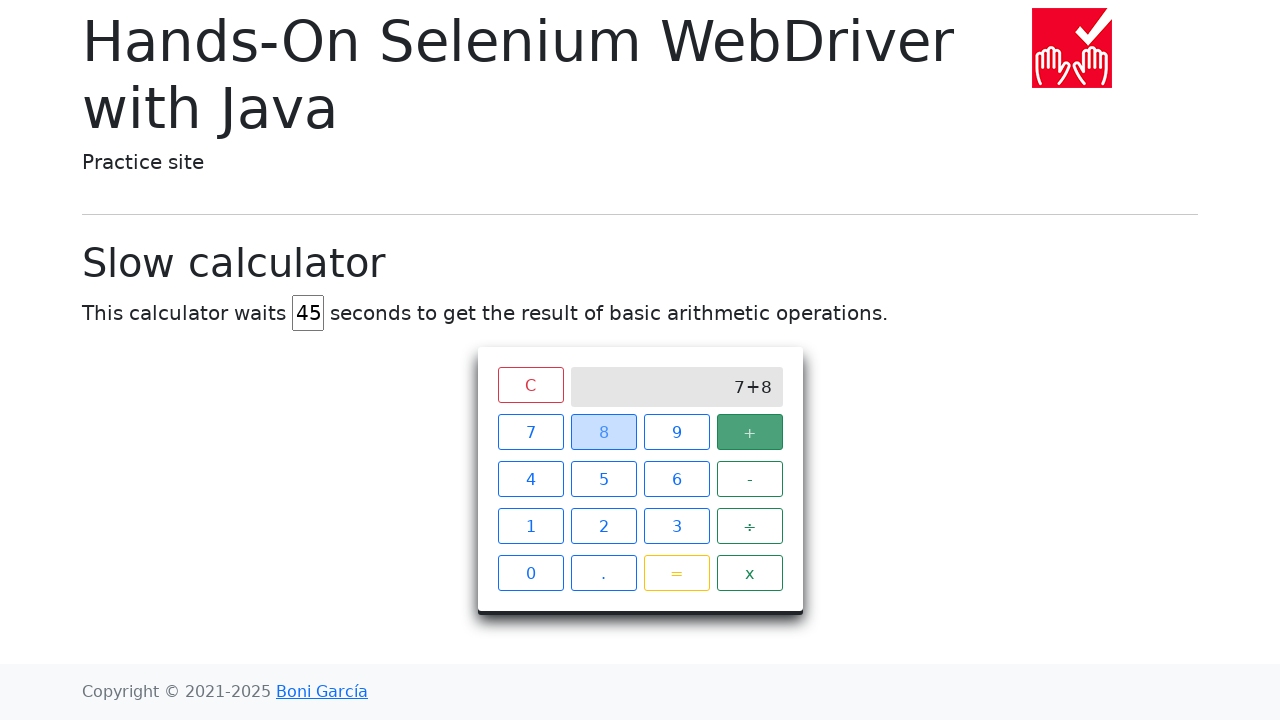

Clicked equals (=) button to perform calculation at (676, 573) on xpath=//*[@id='calculator']/div[2]/span[15]
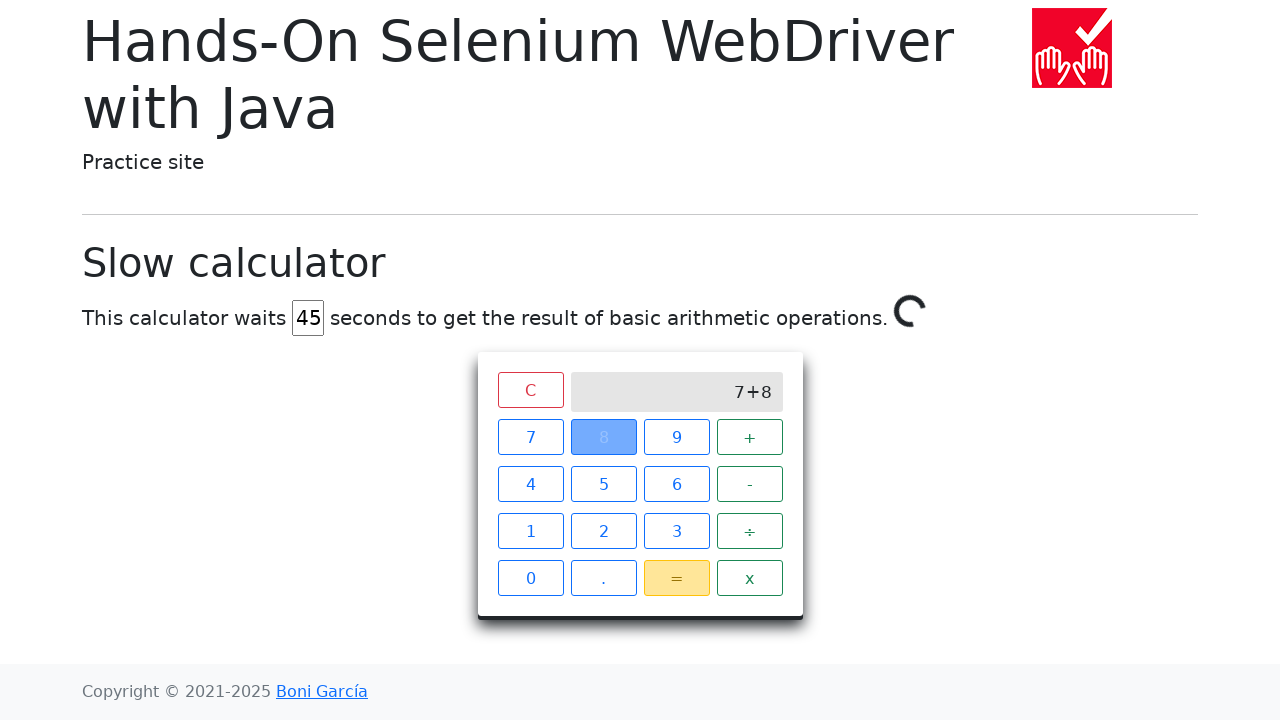

Result displayed on calculator screen (7+8=15)
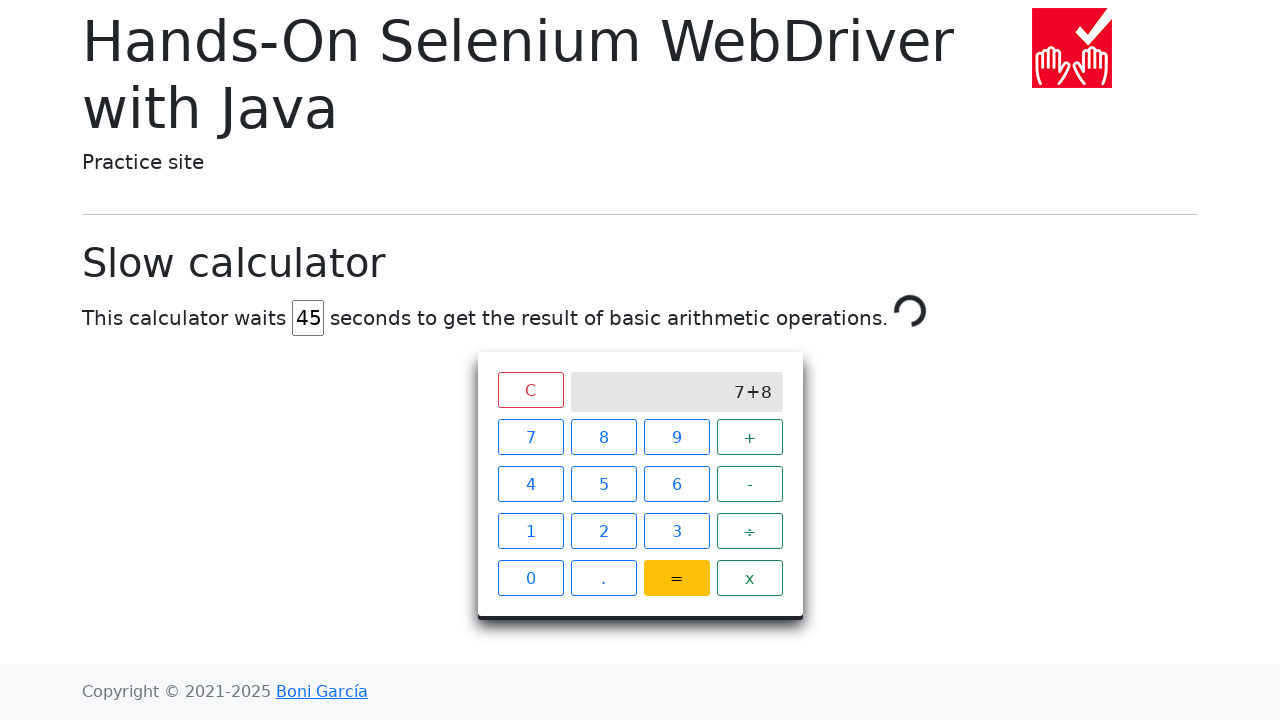

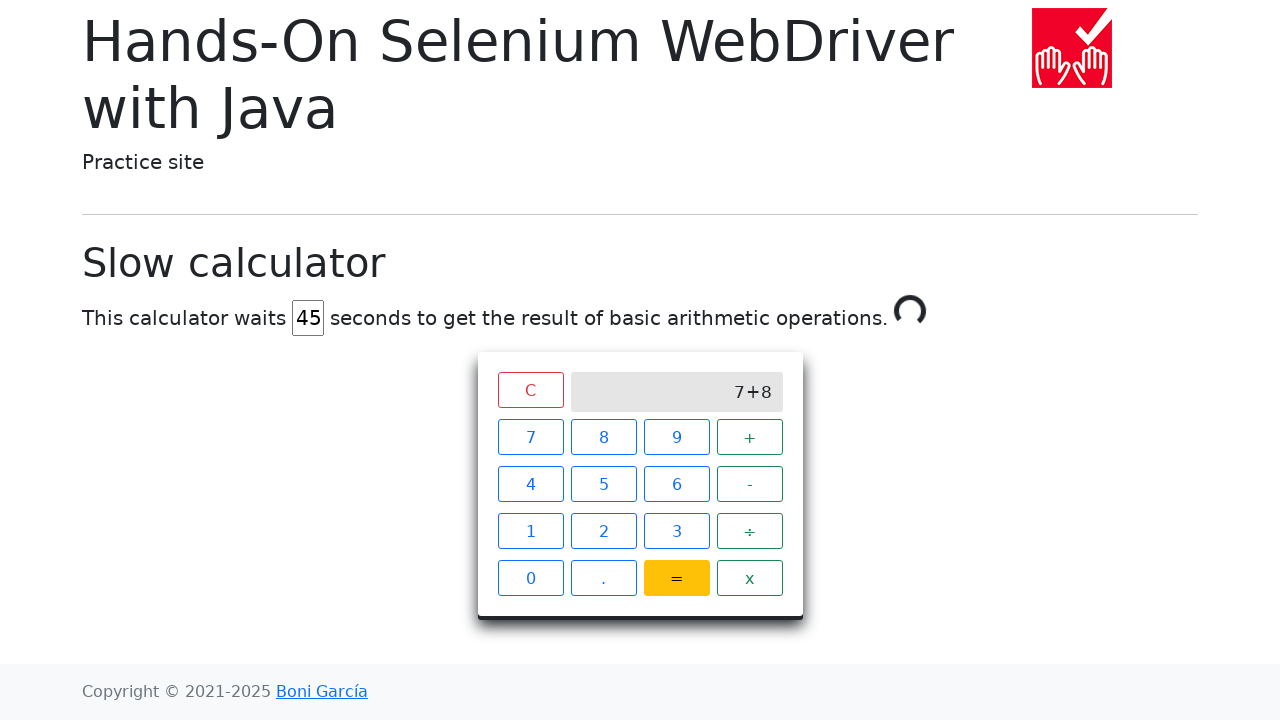